Tests that the browser back button works correctly with filter navigation

Starting URL: https://demo.playwright.dev/todomvc

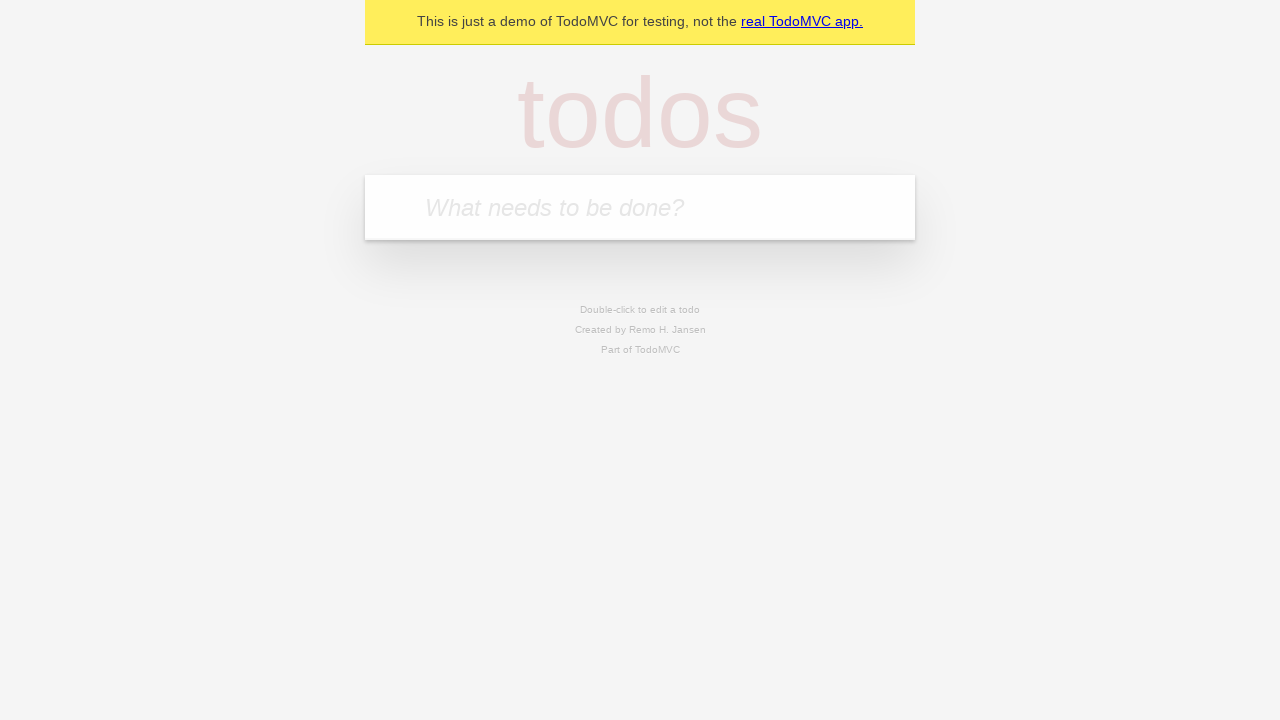

Filled todo input with 'buy some cheese' on internal:attr=[placeholder="What needs to be done?"i]
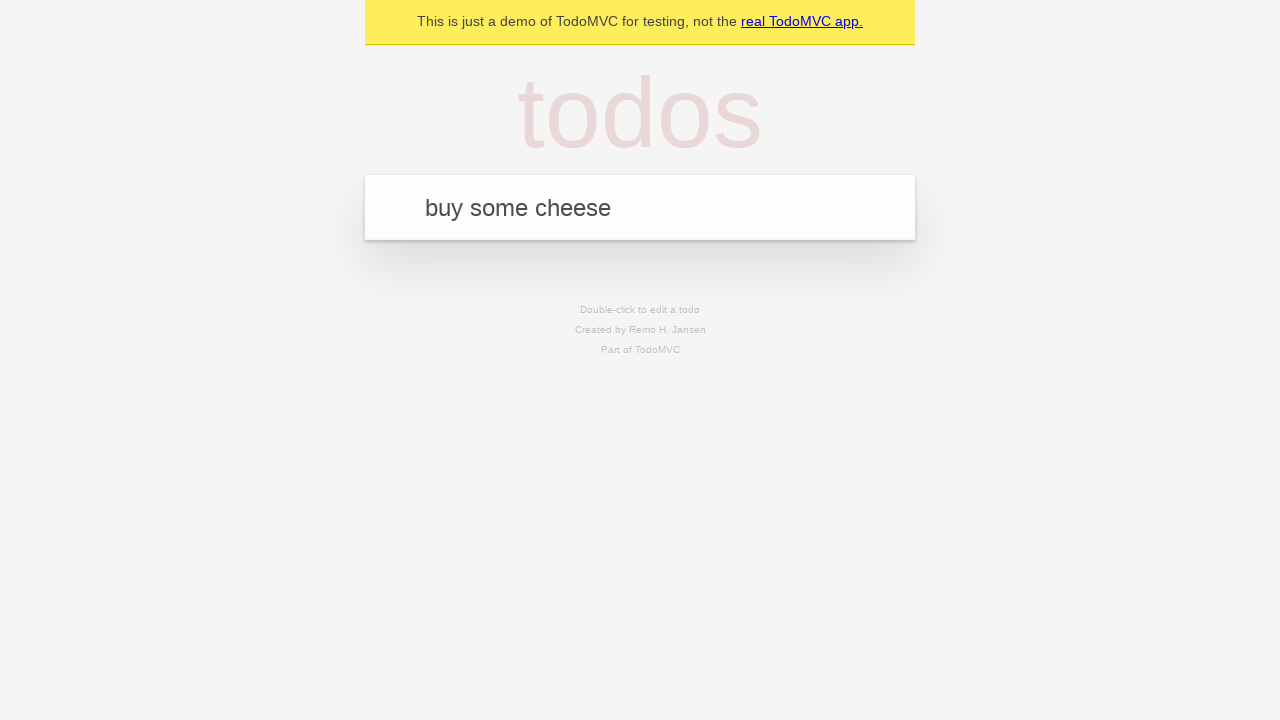

Pressed Enter to add first todo on internal:attr=[placeholder="What needs to be done?"i]
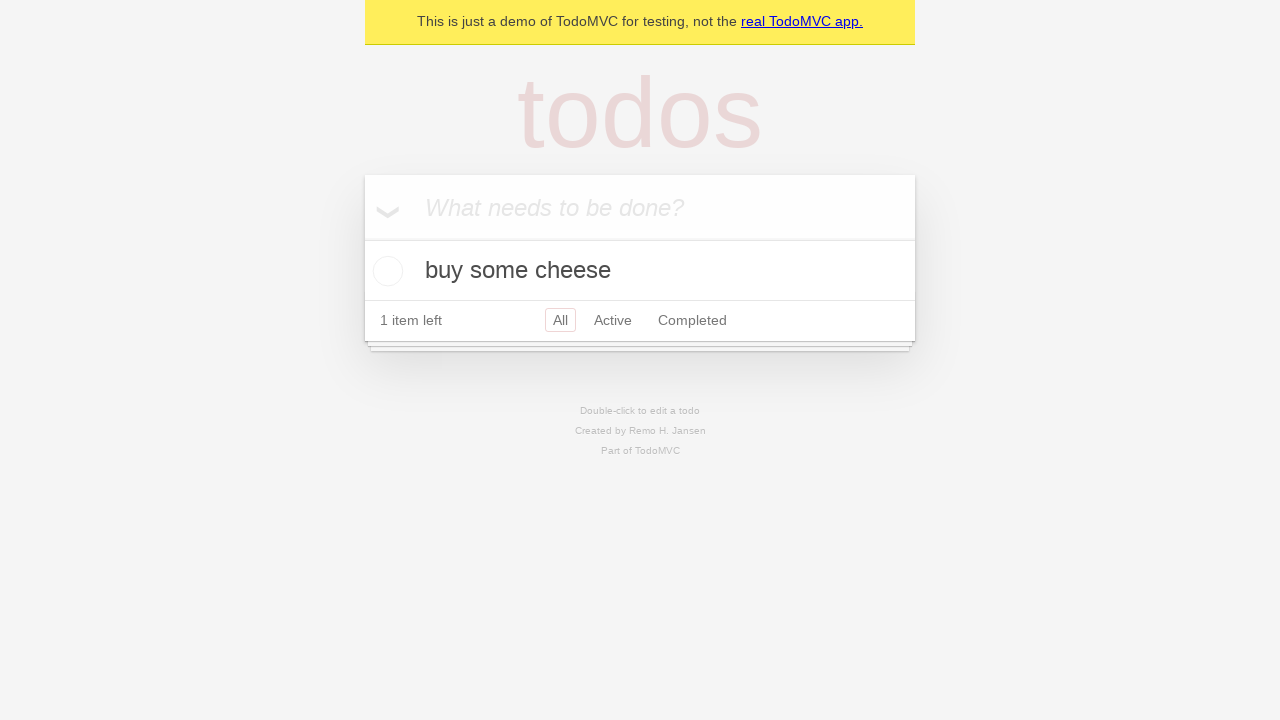

Filled todo input with 'feed the cat' on internal:attr=[placeholder="What needs to be done?"i]
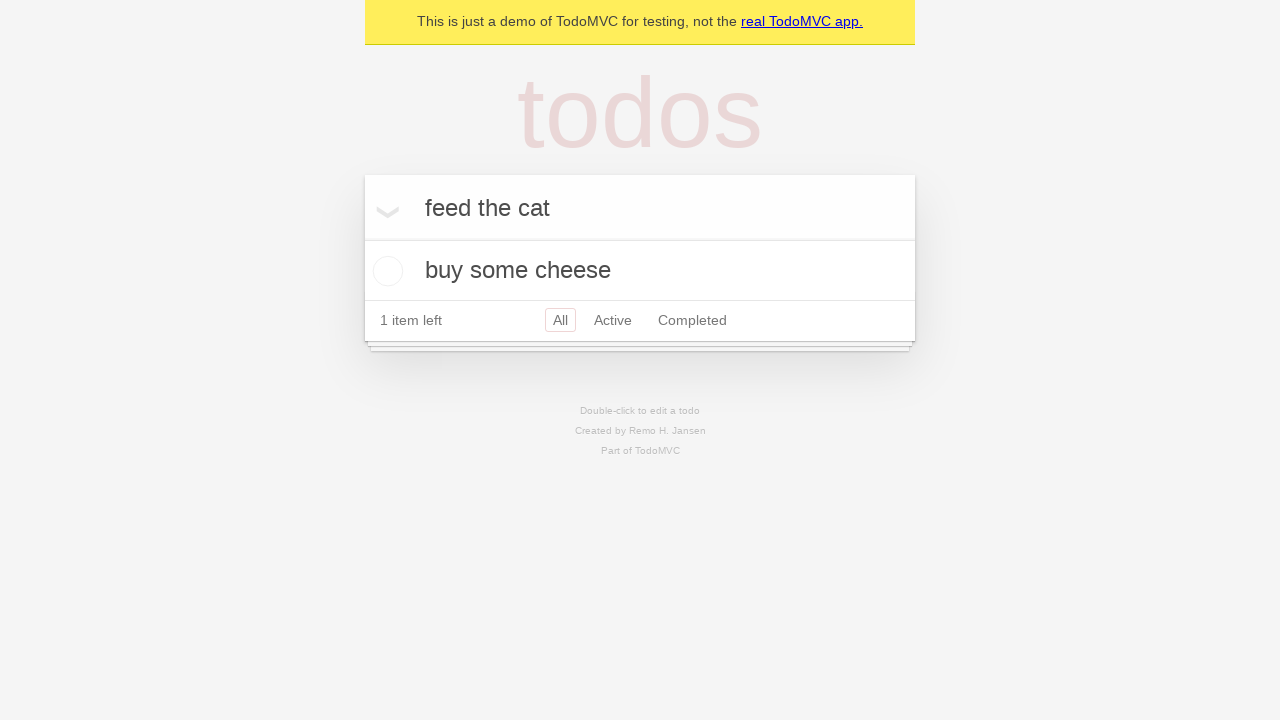

Pressed Enter to add second todo on internal:attr=[placeholder="What needs to be done?"i]
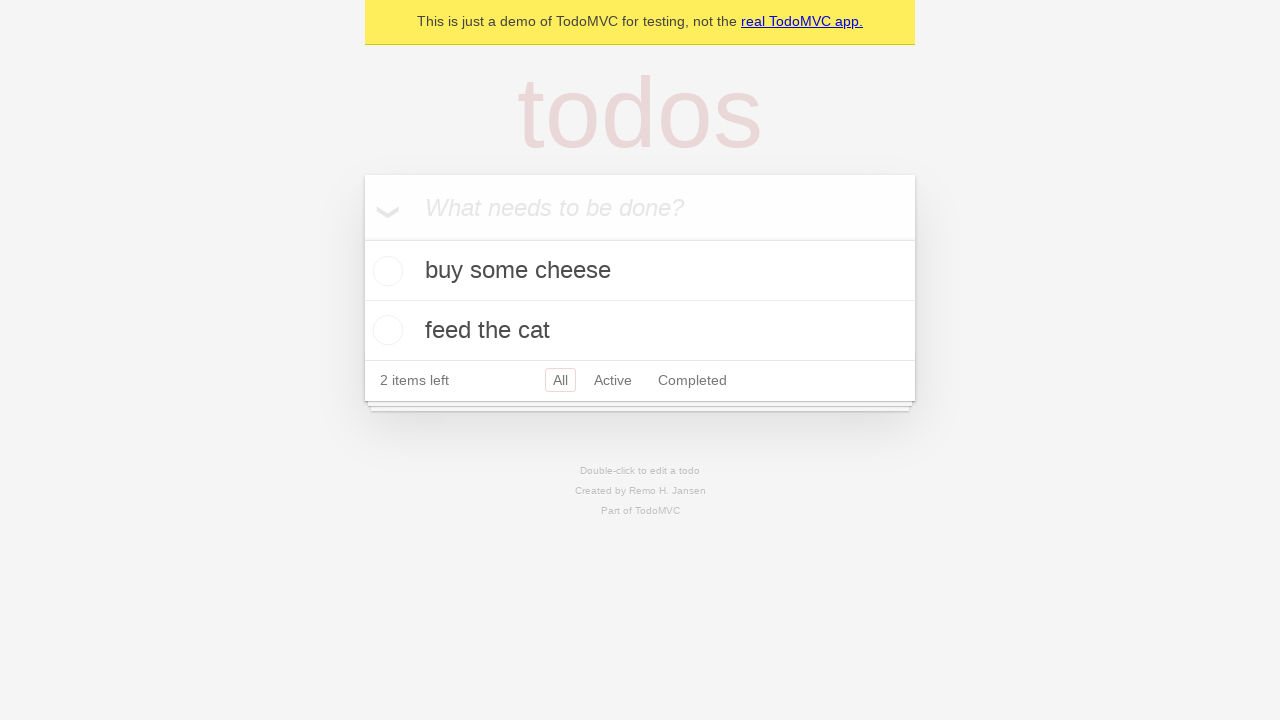

Filled todo input with 'book a doctors appointment' on internal:attr=[placeholder="What needs to be done?"i]
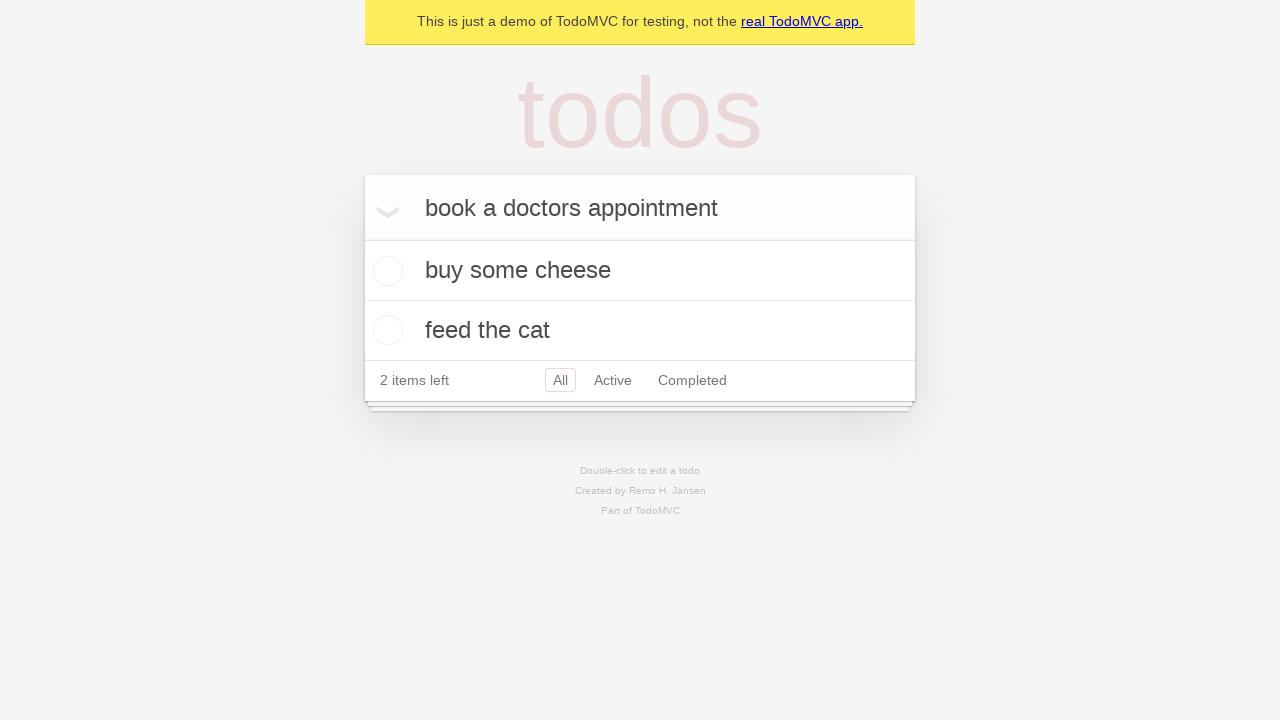

Pressed Enter to add third todo on internal:attr=[placeholder="What needs to be done?"i]
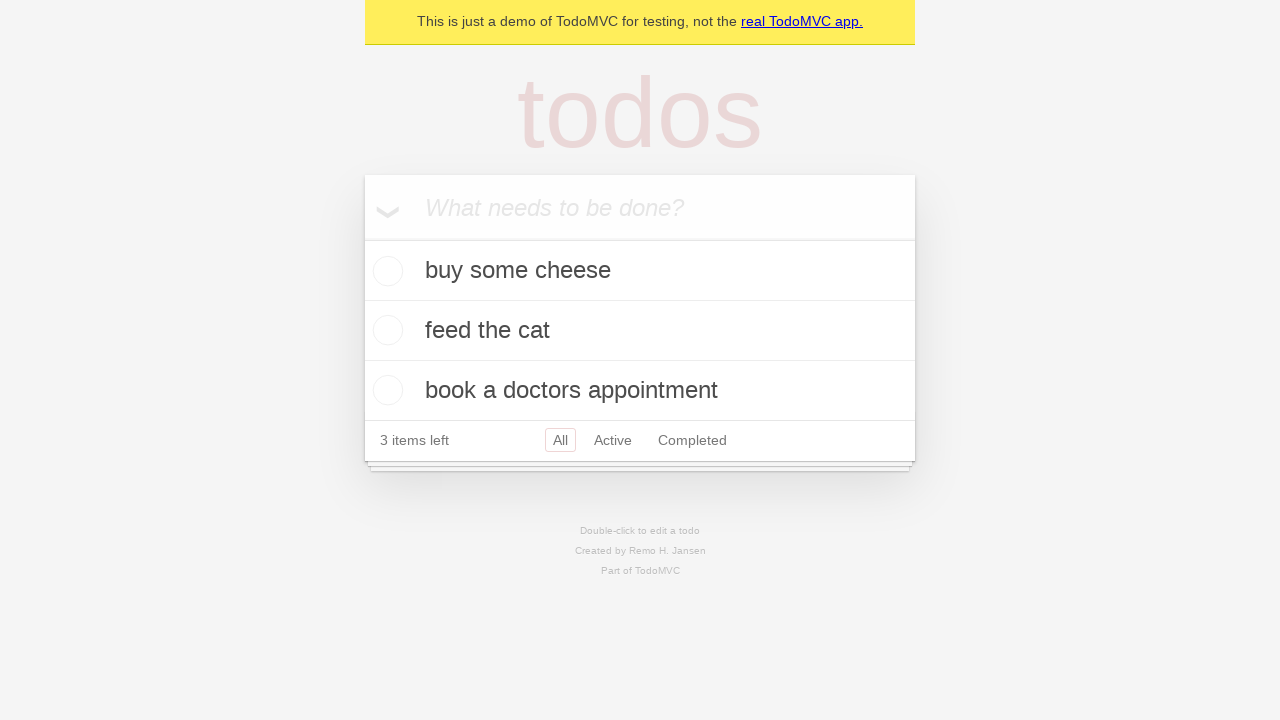

Checked the second todo item at (385, 330) on internal:testid=[data-testid="todo-item"s] >> nth=1 >> internal:role=checkbox
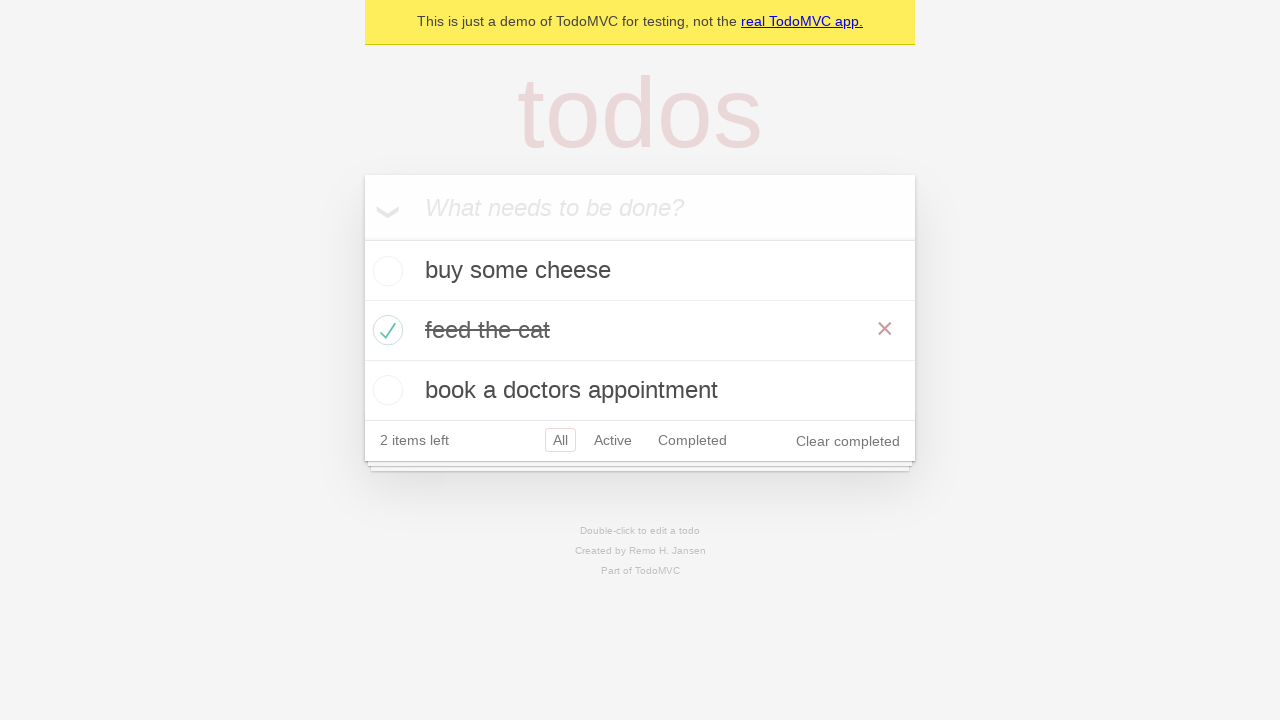

Clicked 'All' filter link at (560, 440) on internal:role=link[name="All"i]
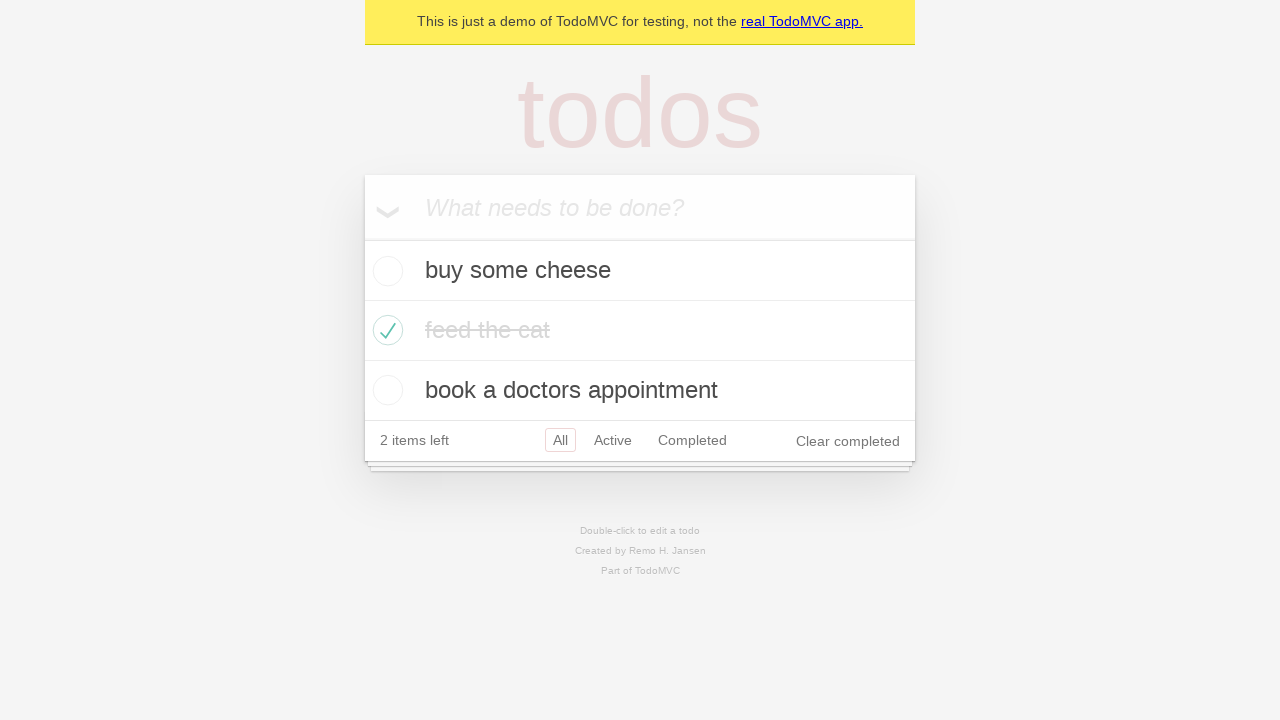

Clicked 'Active' filter link at (613, 440) on internal:role=link[name="Active"i]
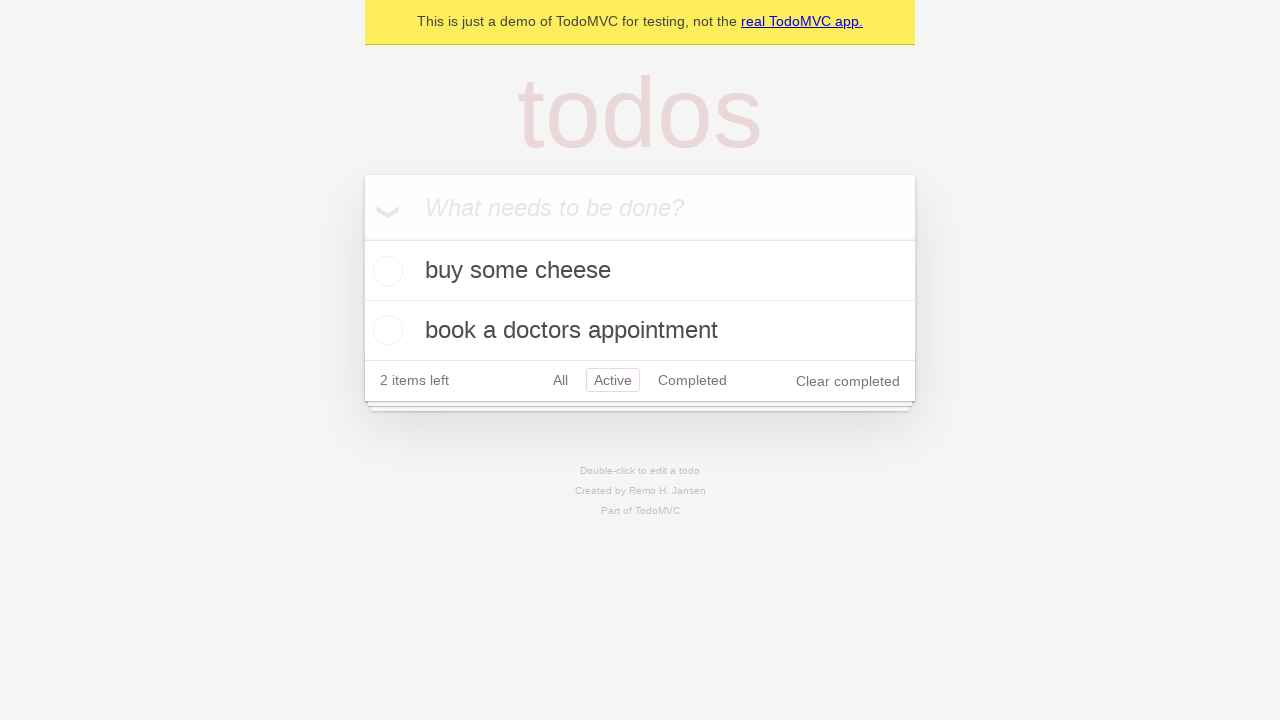

Clicked 'Completed' filter link at (692, 380) on internal:role=link[name="Completed"i]
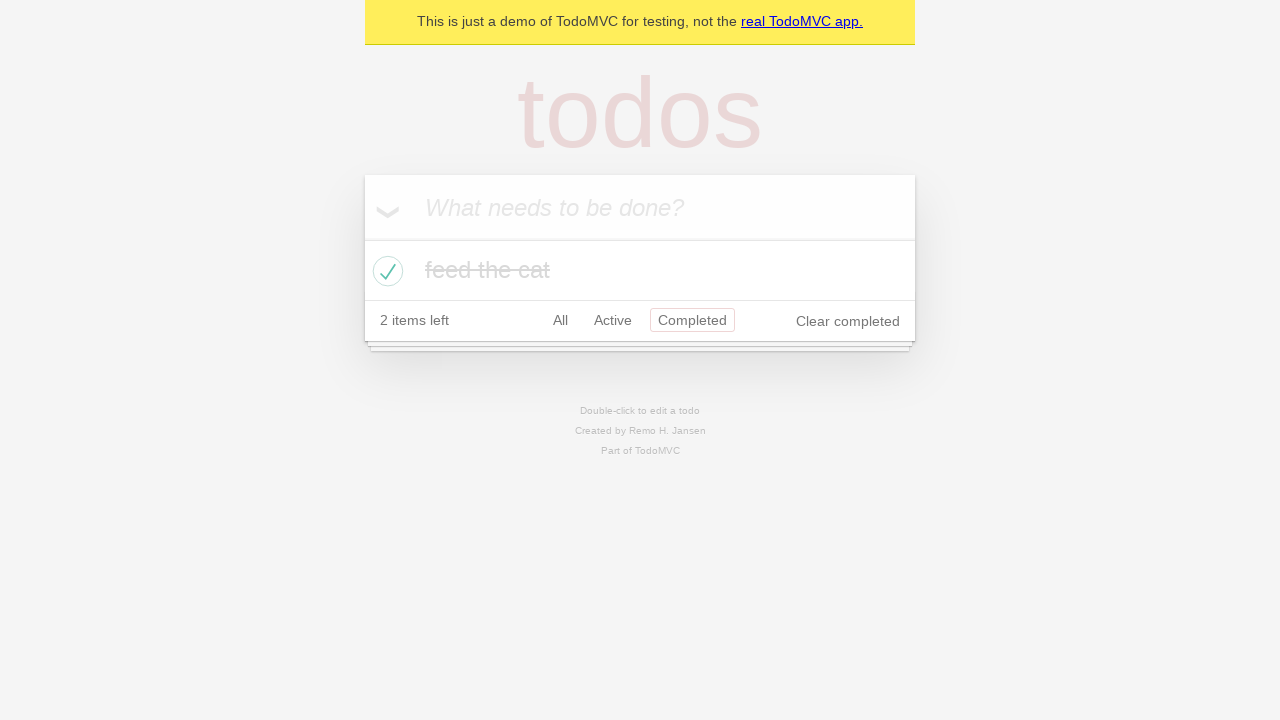

Navigated back using browser back button
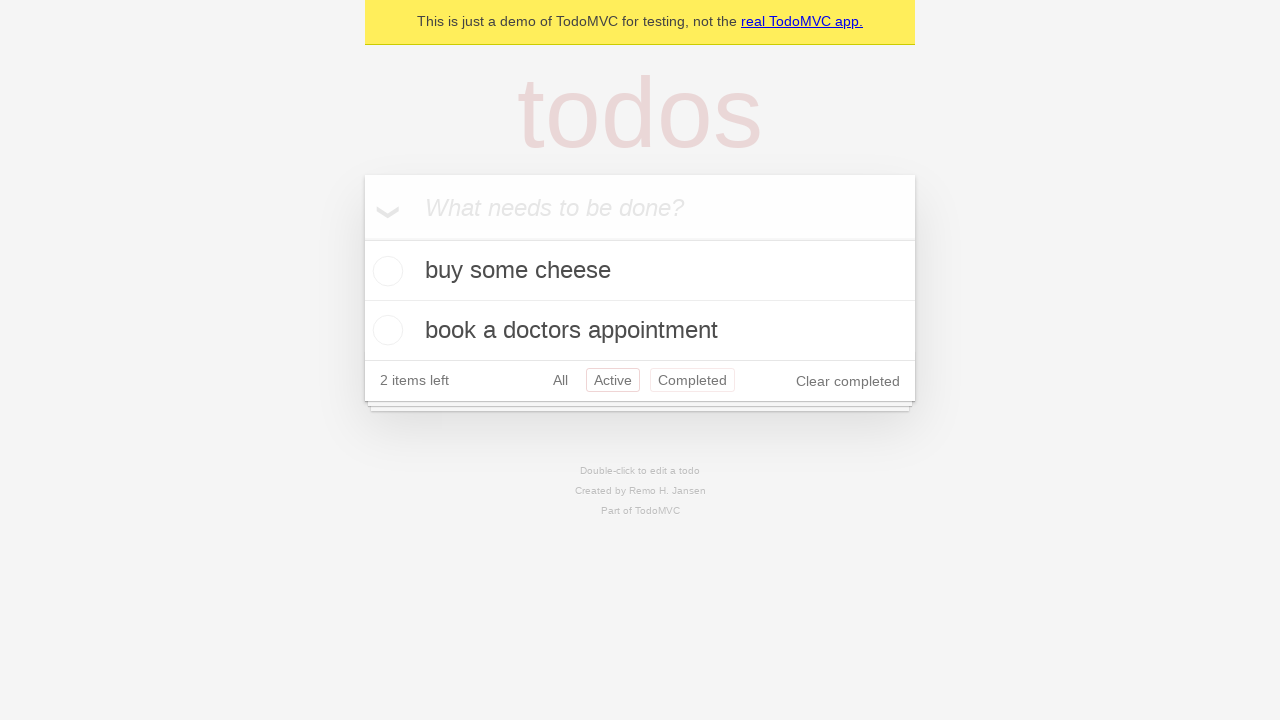

Navigated back again using browser back button
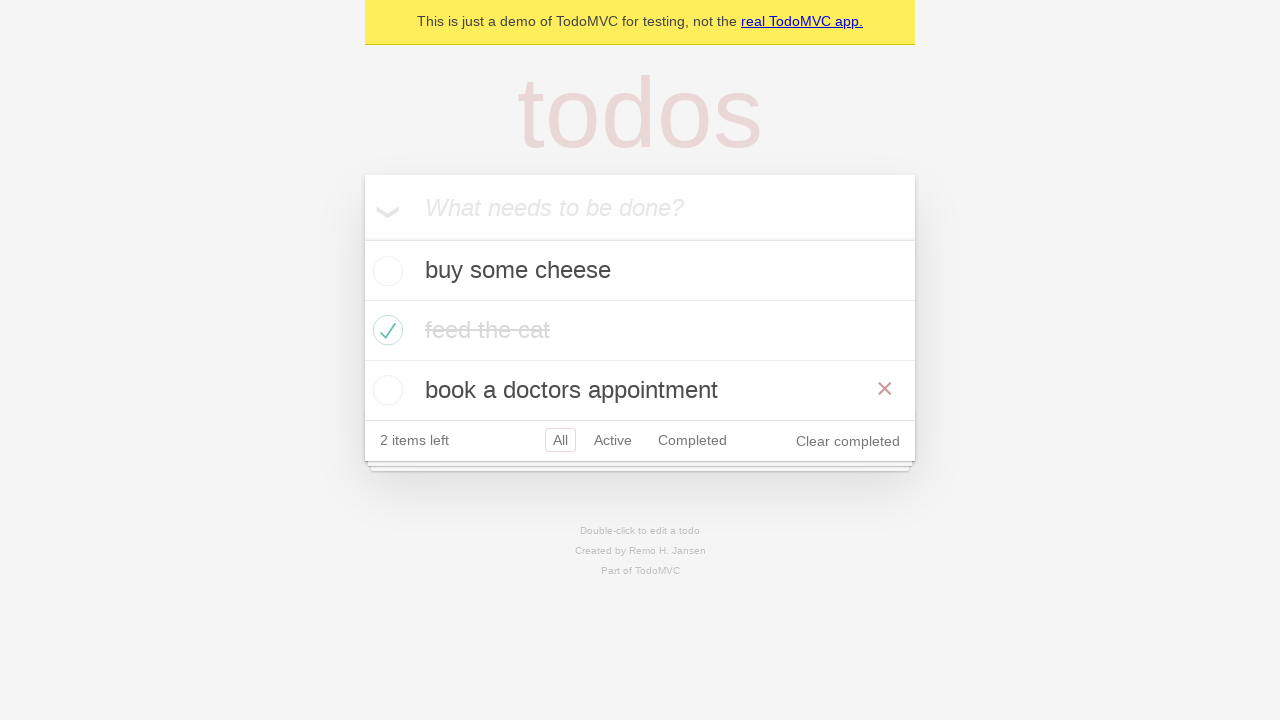

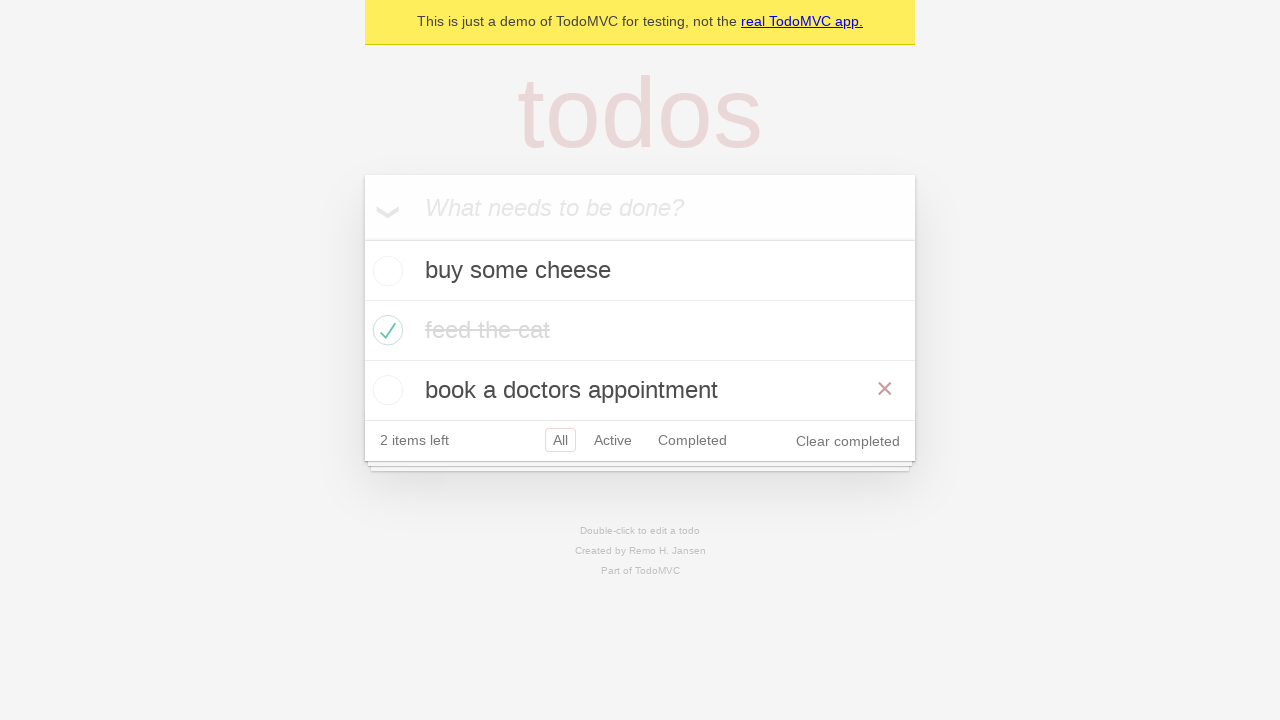